Navigates to RedBus website and verifies the page loads by checking the title and URL are accessible.

Starting URL: https://www.redbus.in

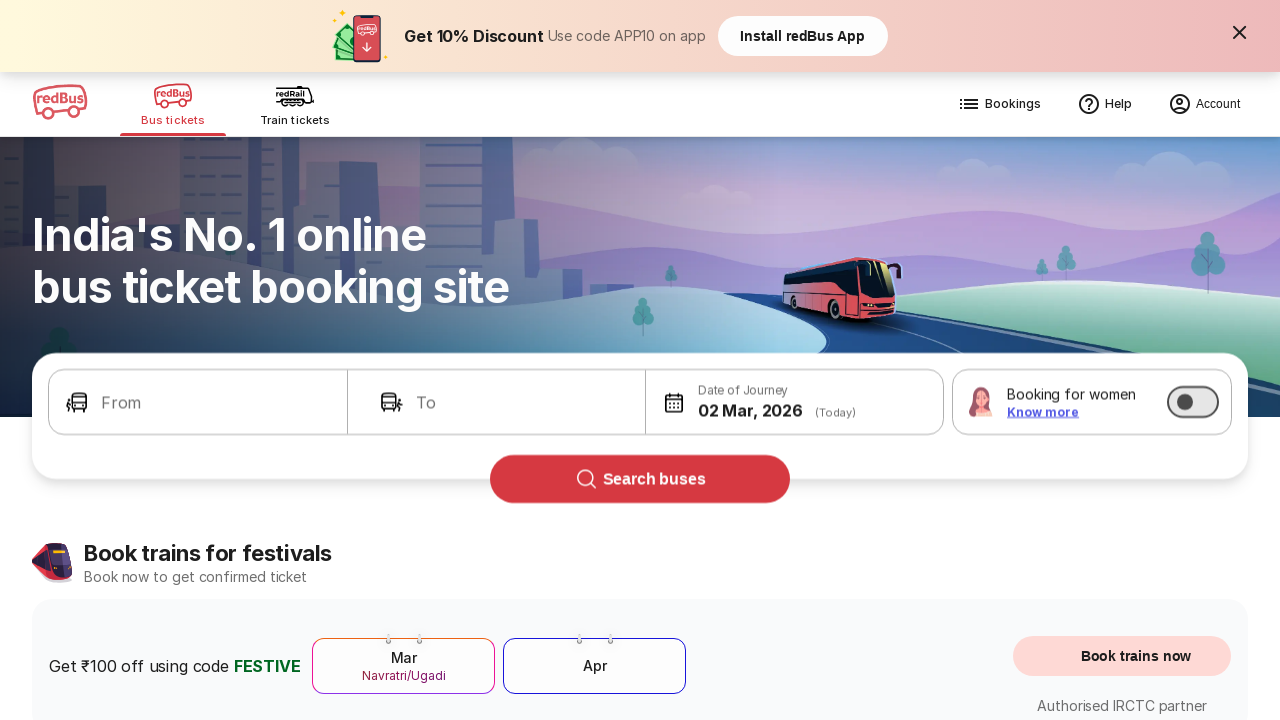

Waited for page to reach domcontentloaded state
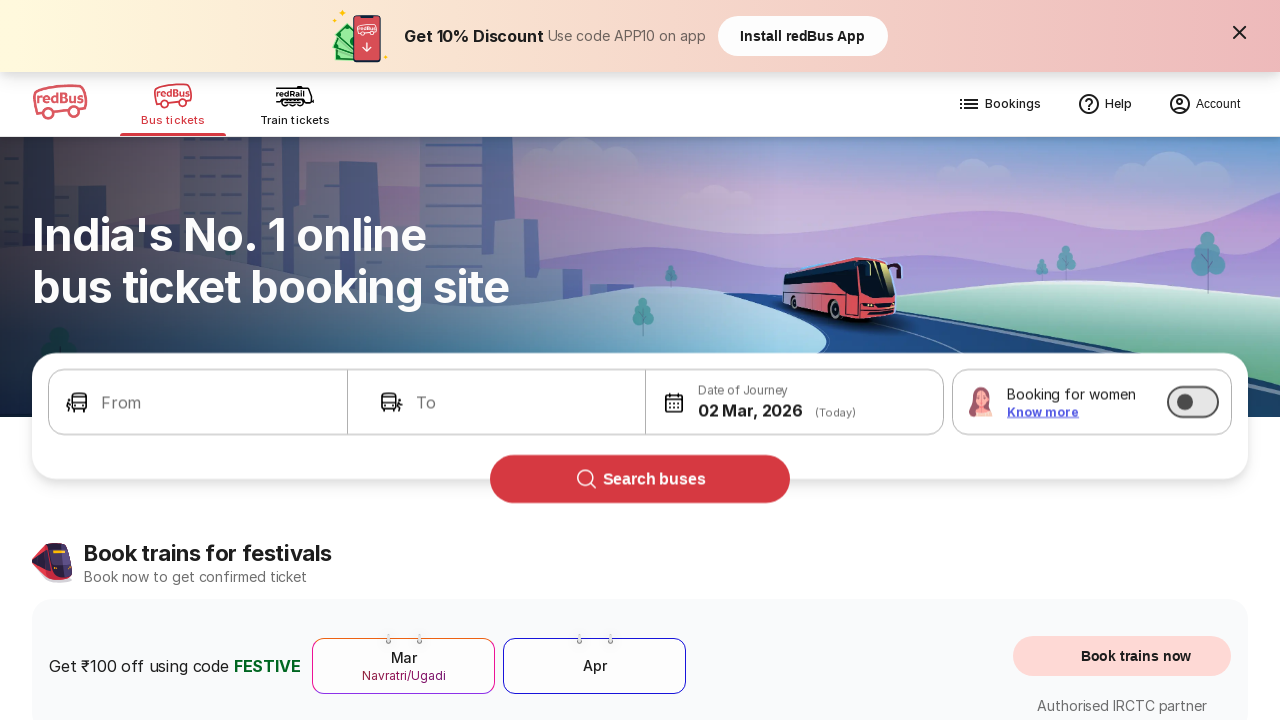

Retrieved page title: 'Bus Booking Online and Train Tickets at Lowest Price - redBus'
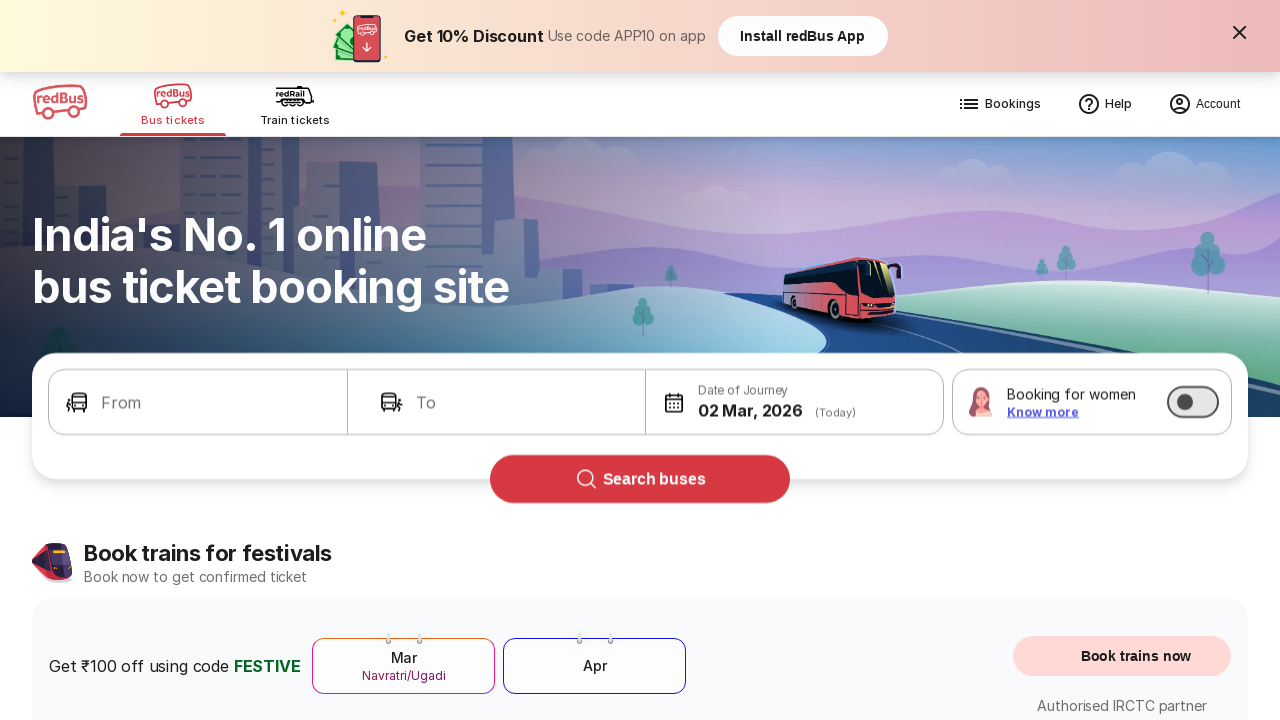

Asserted that page title is not empty
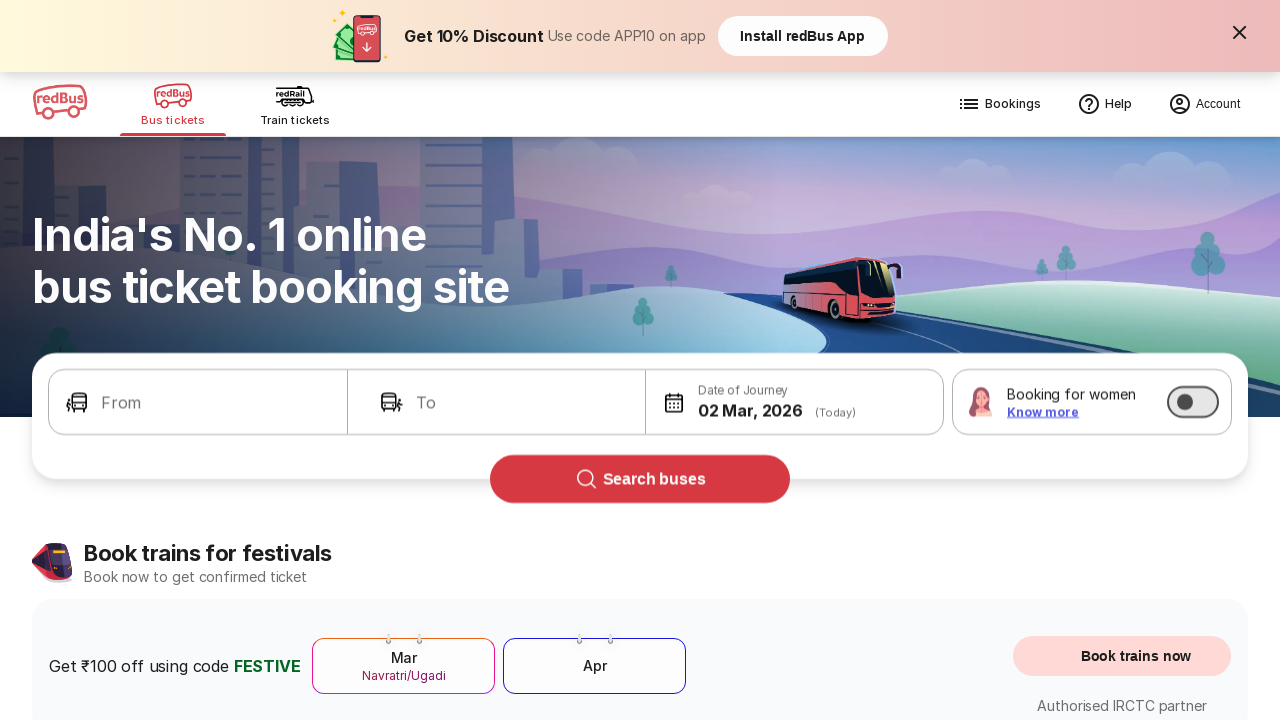

Retrieved current URL: 'https://www.redbus.in/'
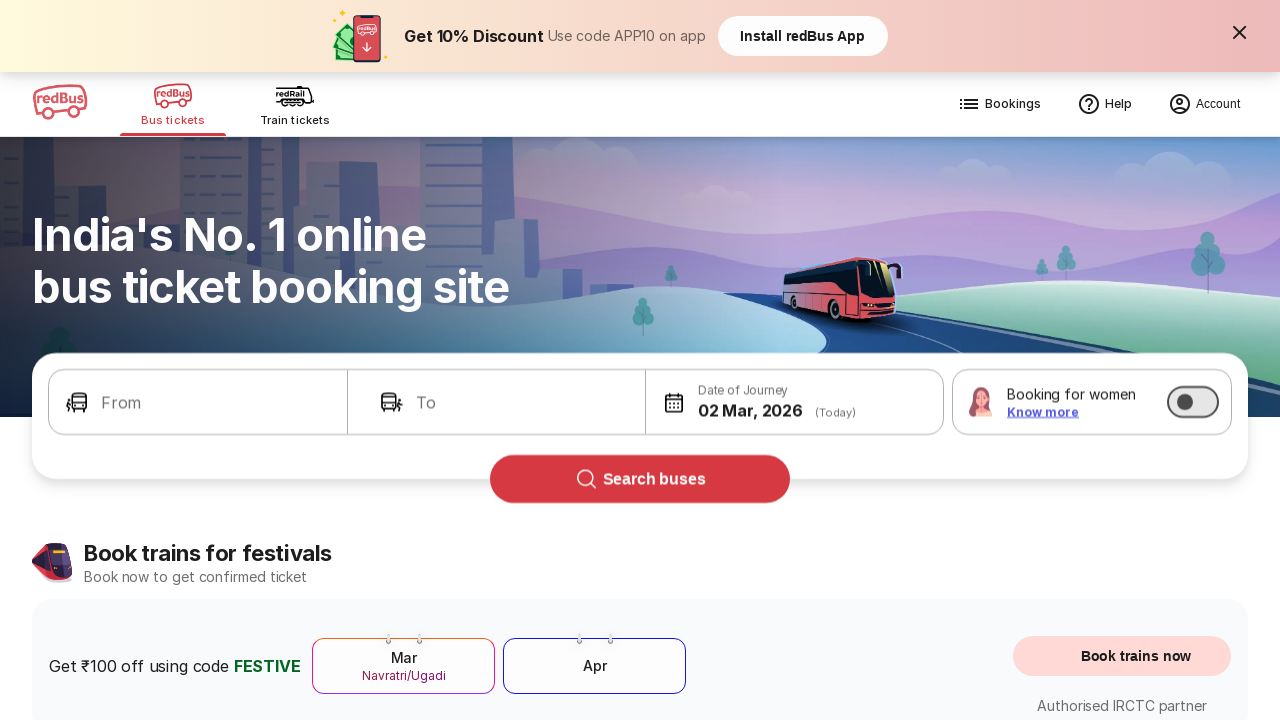

Asserted that current URL contains 'redbus'
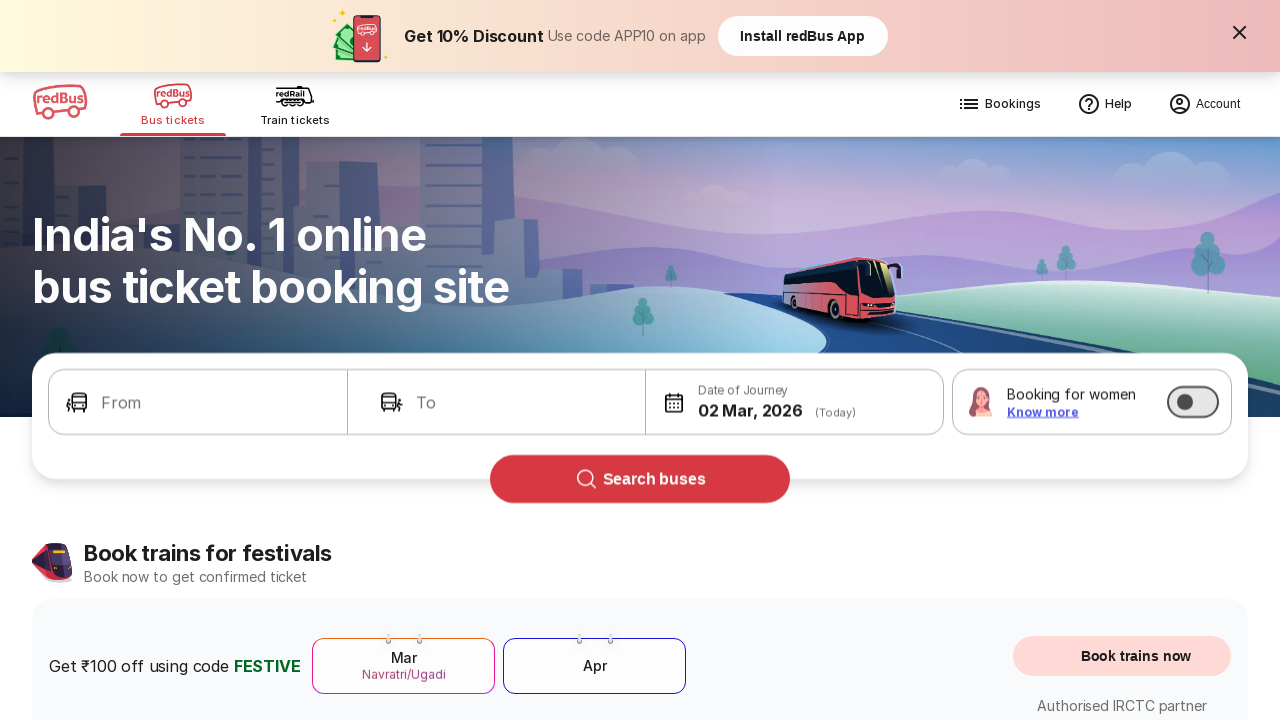

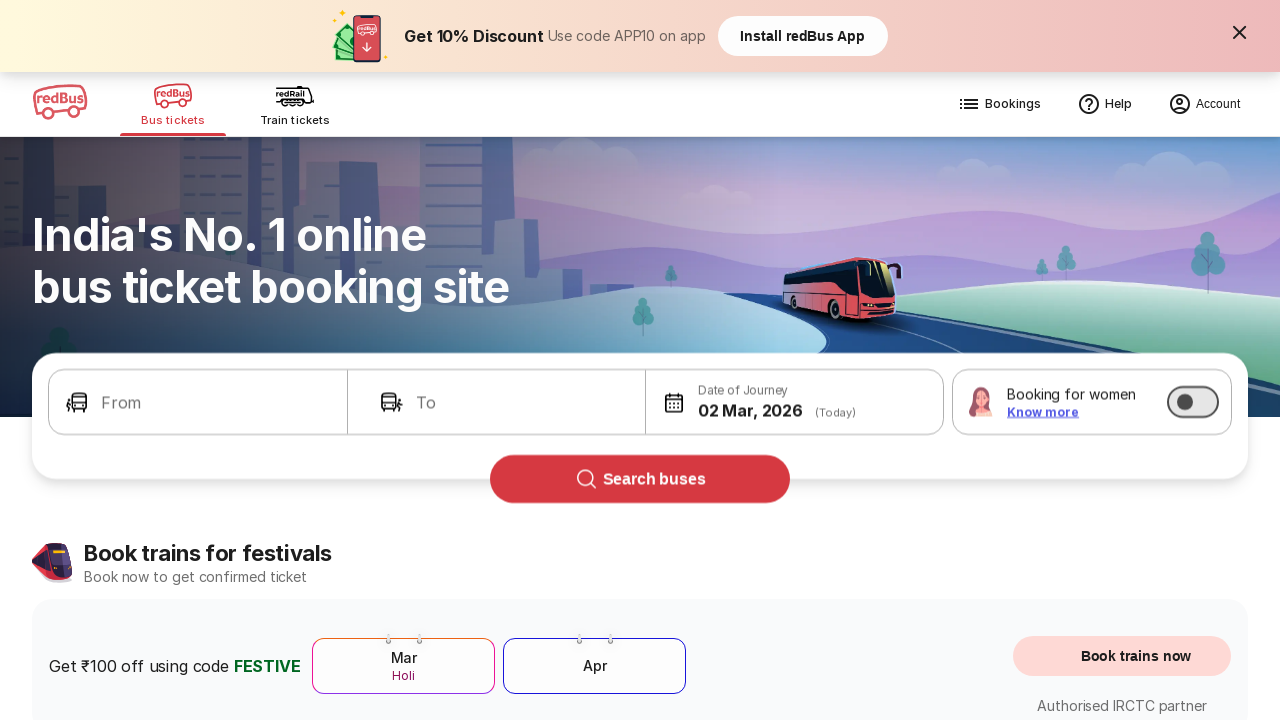